Tests dropdown selection functionality by selecting option 1 and verifying it is selected

Starting URL: https://the-internet.herokuapp.com/dropdown

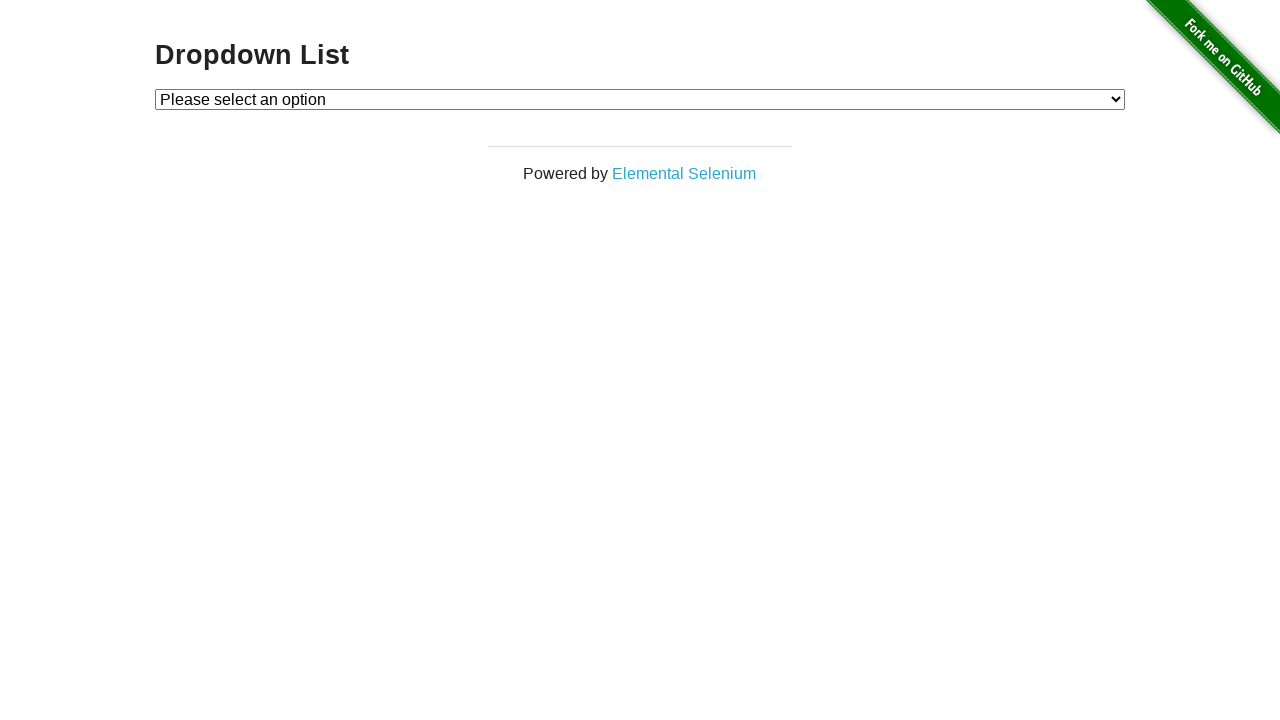

Clicked on dropdown to open it at (640, 99) on #dropdown
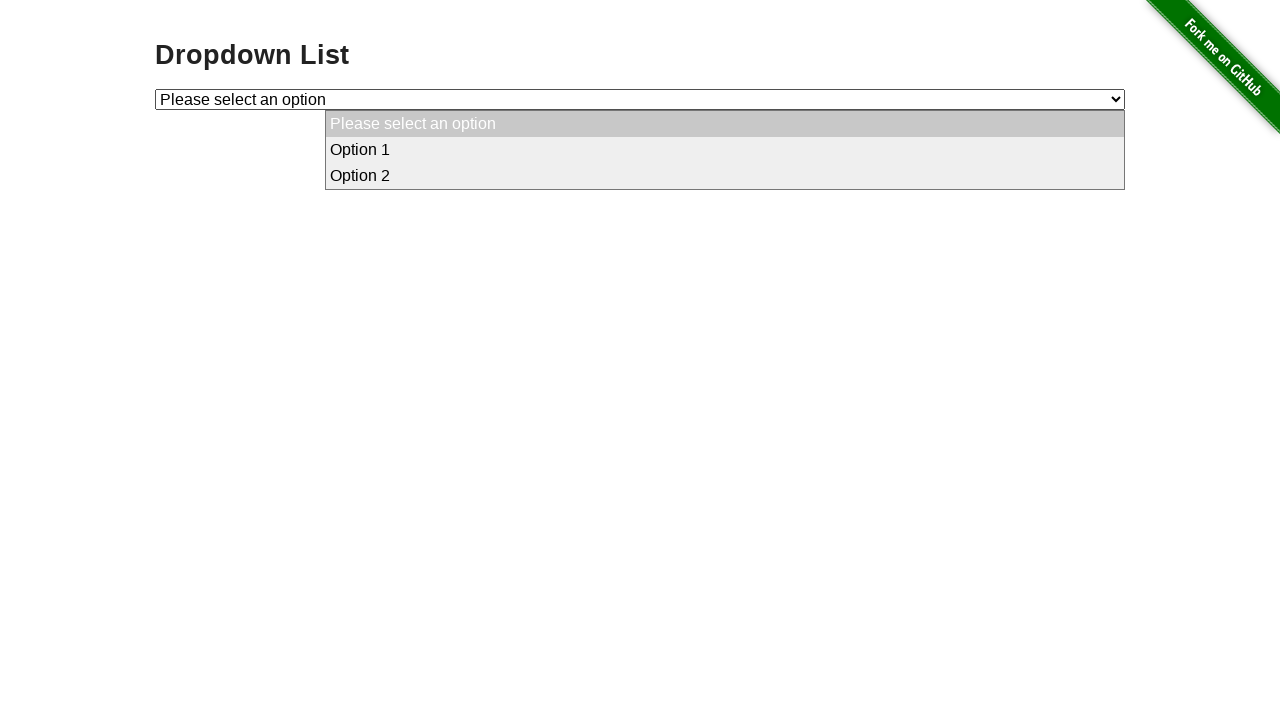

Selected option 1 from dropdown on #dropdown
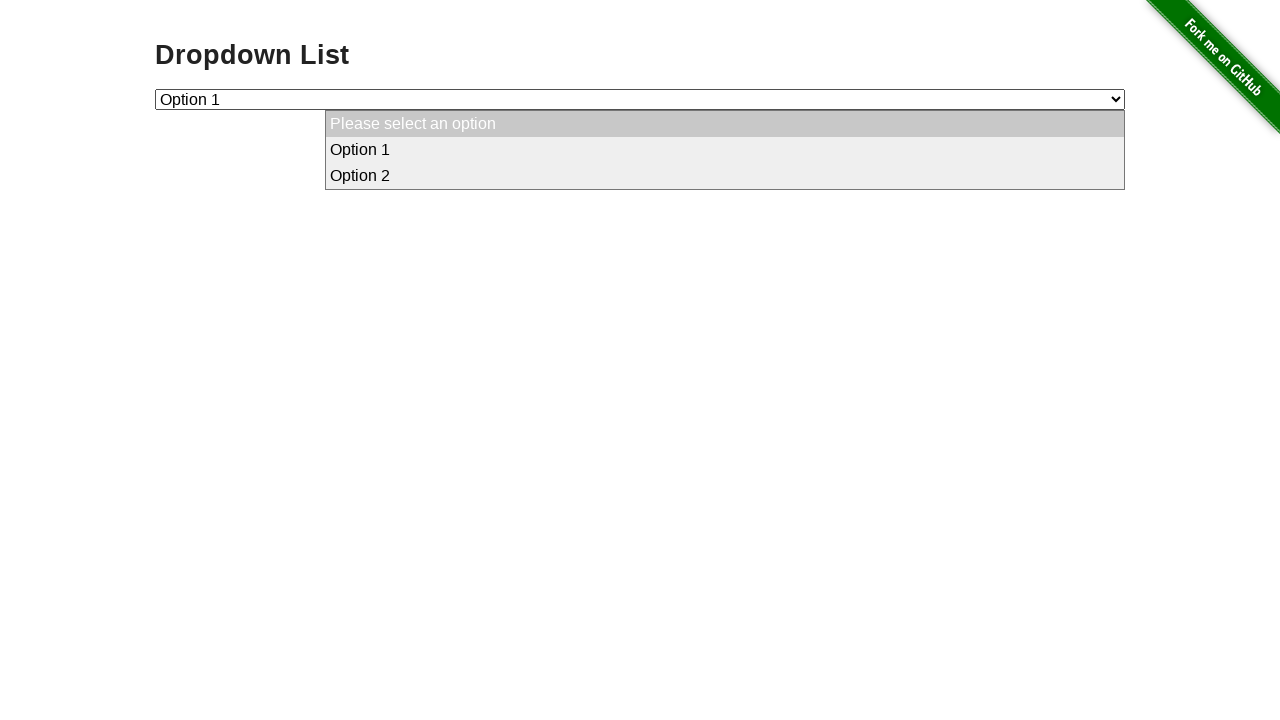

Verified that option 1 is selected
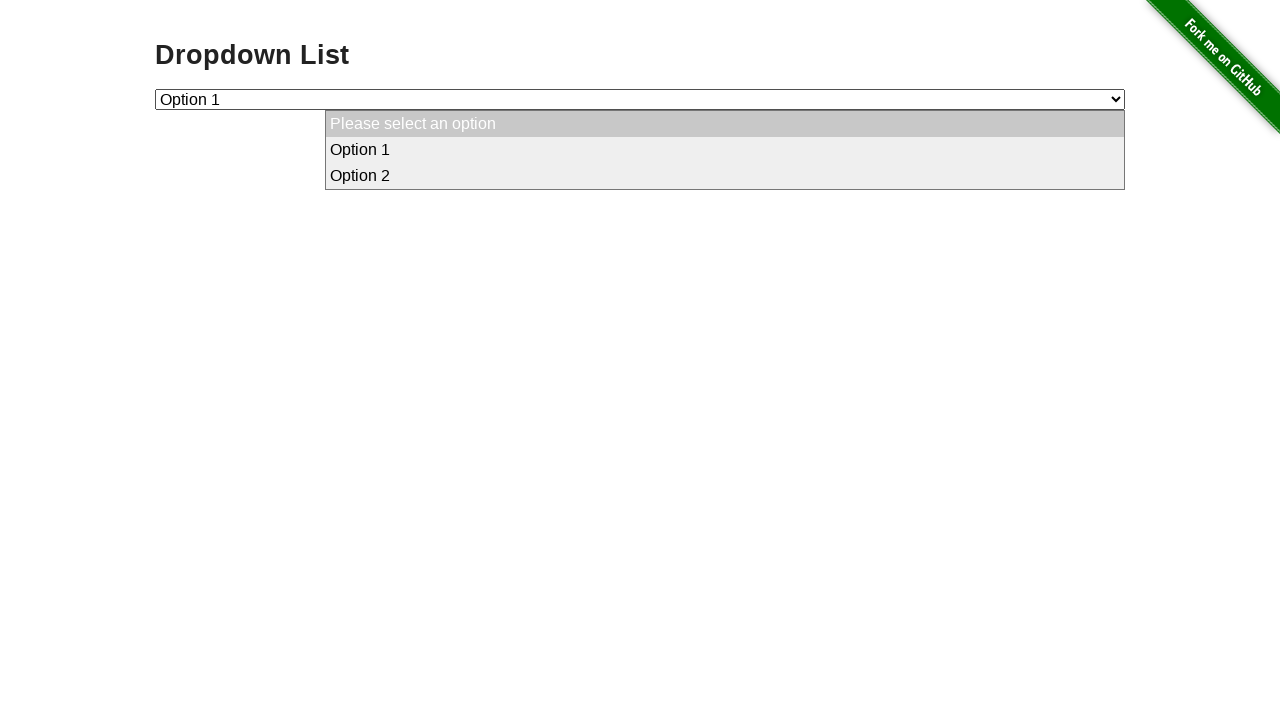

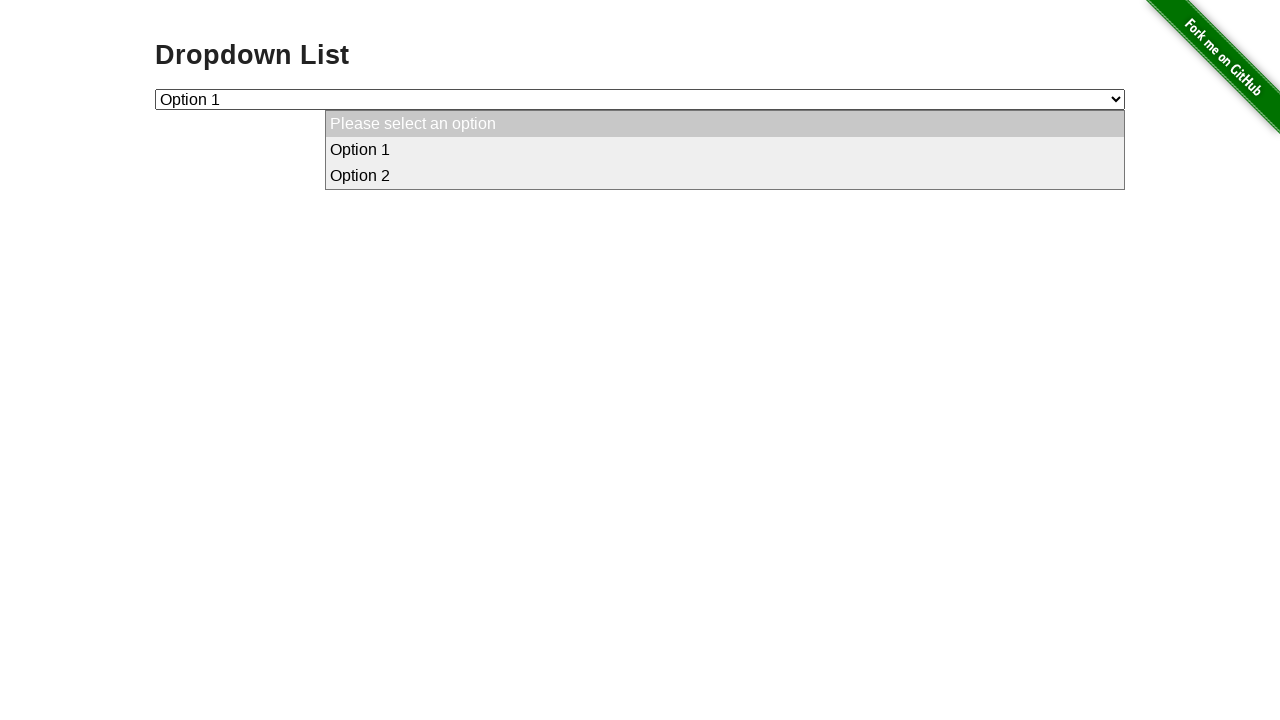